Tests calculator invalid input handling by entering "invalid" as first number and verifying error message

Starting URL: https://calculatorhtml.onrender.com/

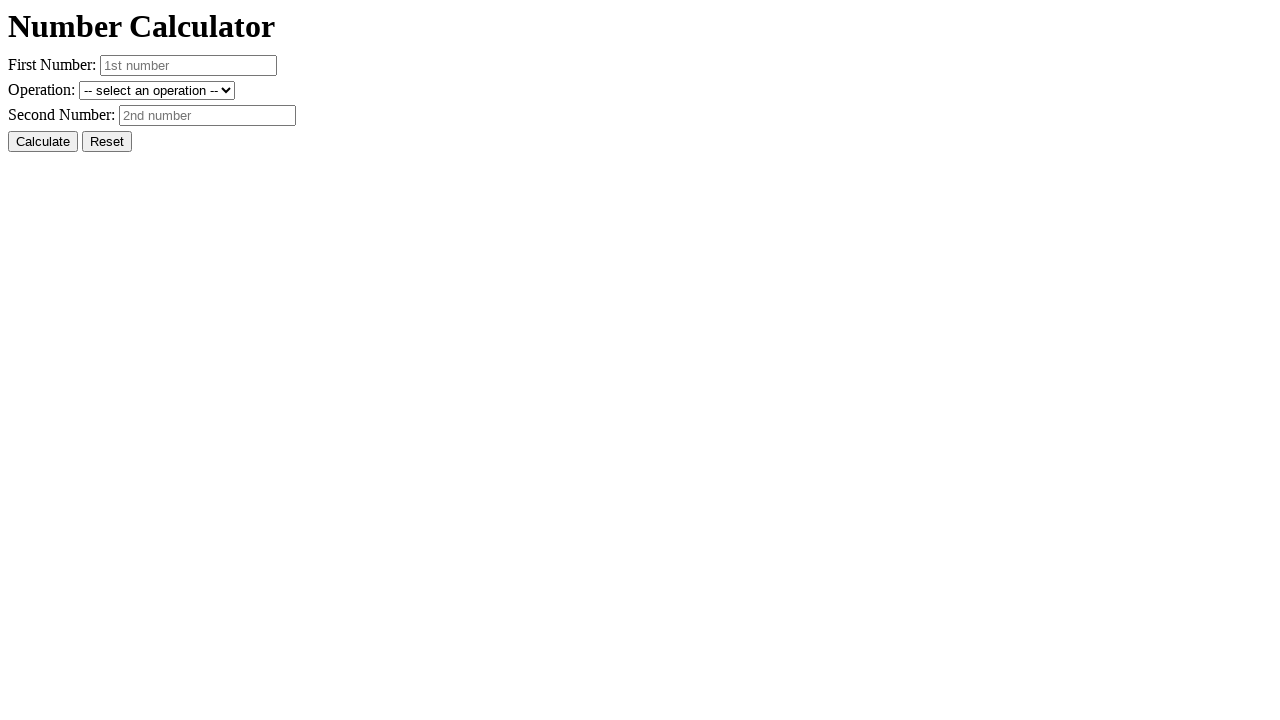

Clicked reset button to clear any previous values at (107, 142) on #resetButton
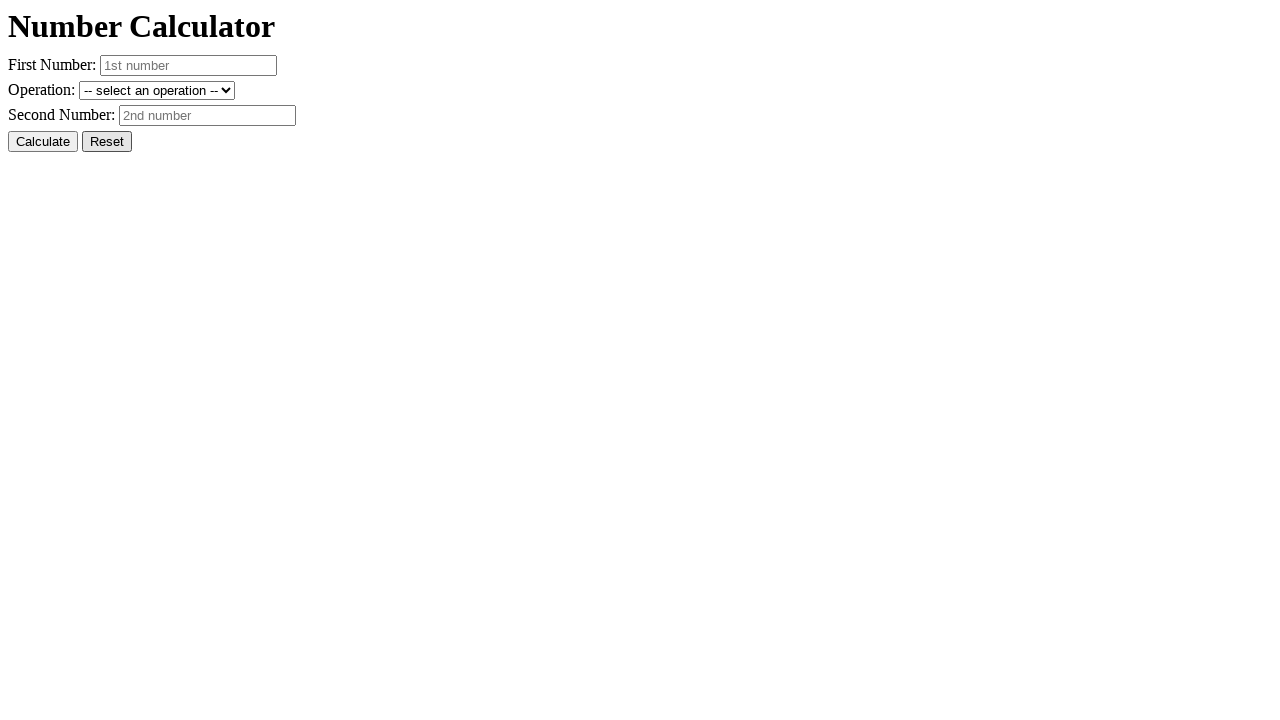

Entered 'invalid' as first number on #number1
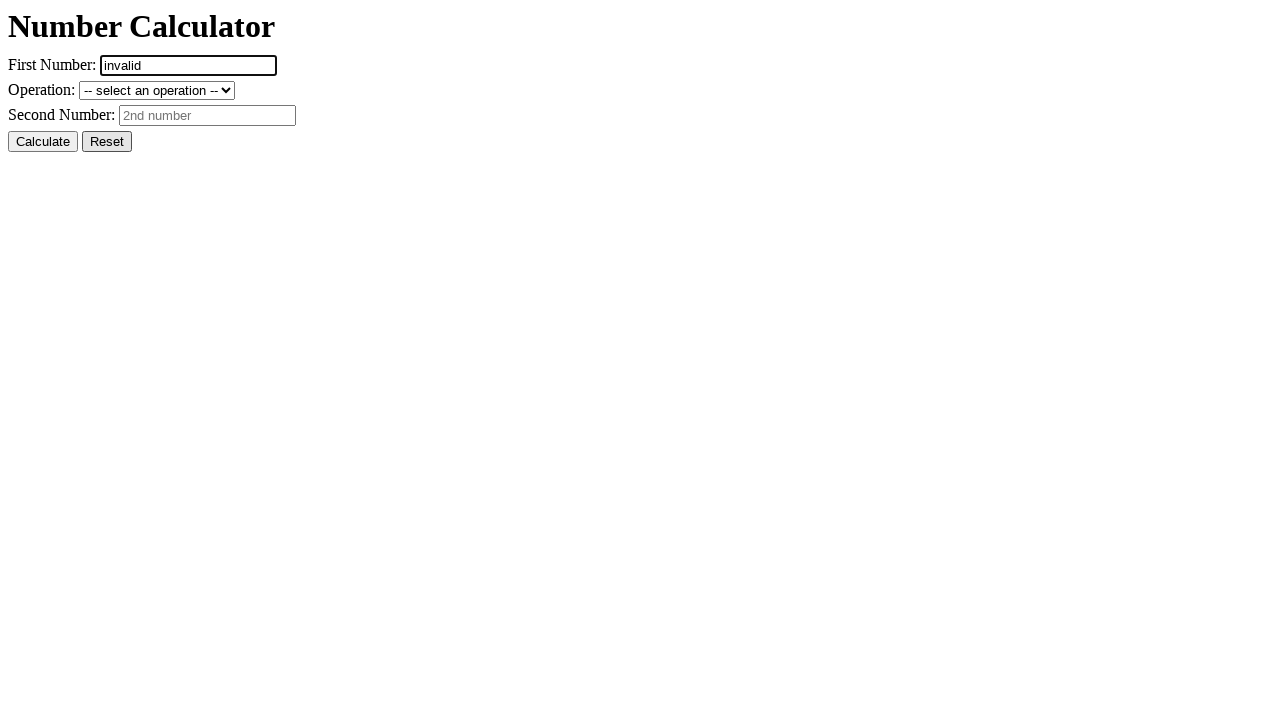

Entered '10' as second number on #number2
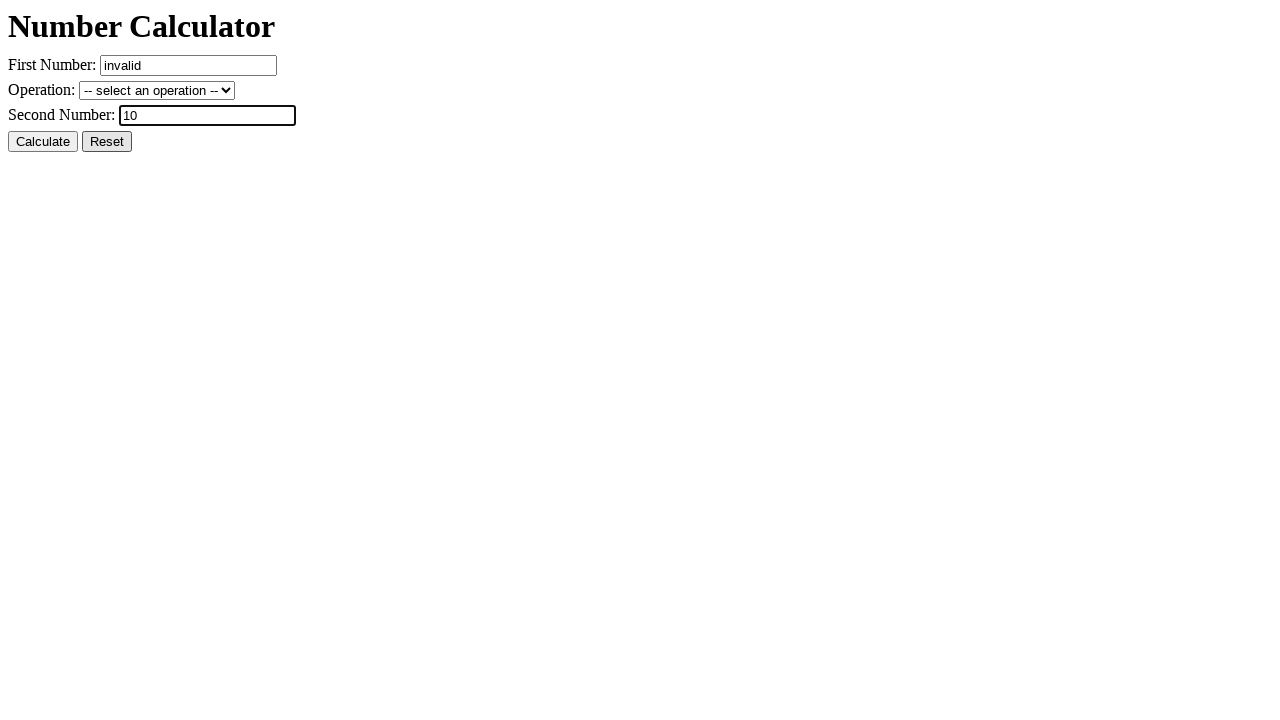

Selected addition operation on #operation
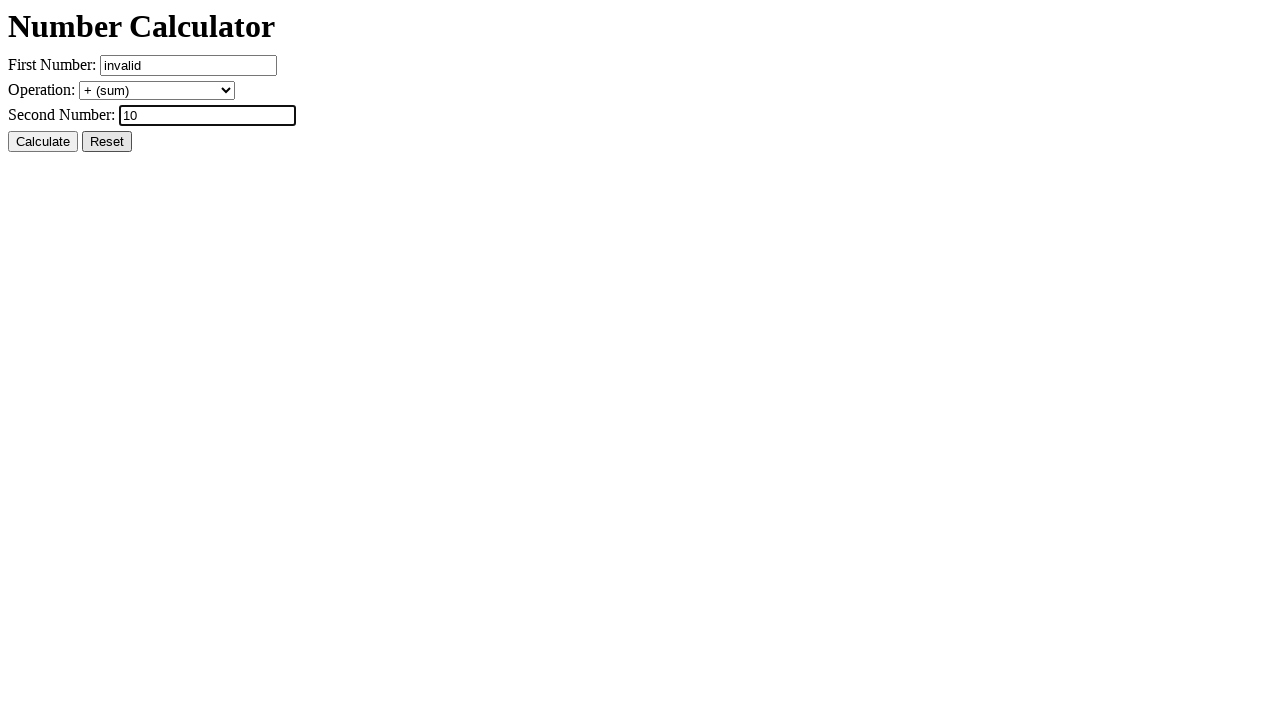

Clicked calculate button at (43, 142) on #calcButton
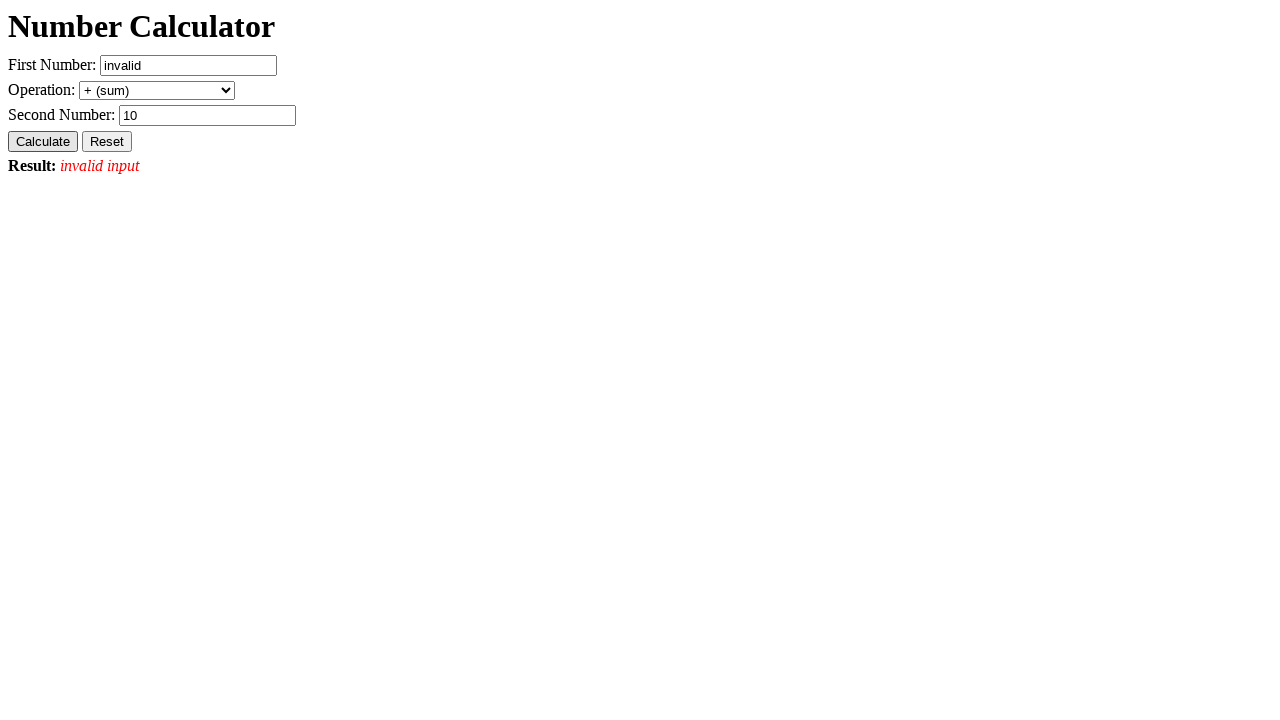

Verified error message 'Result: invalid input' is displayed
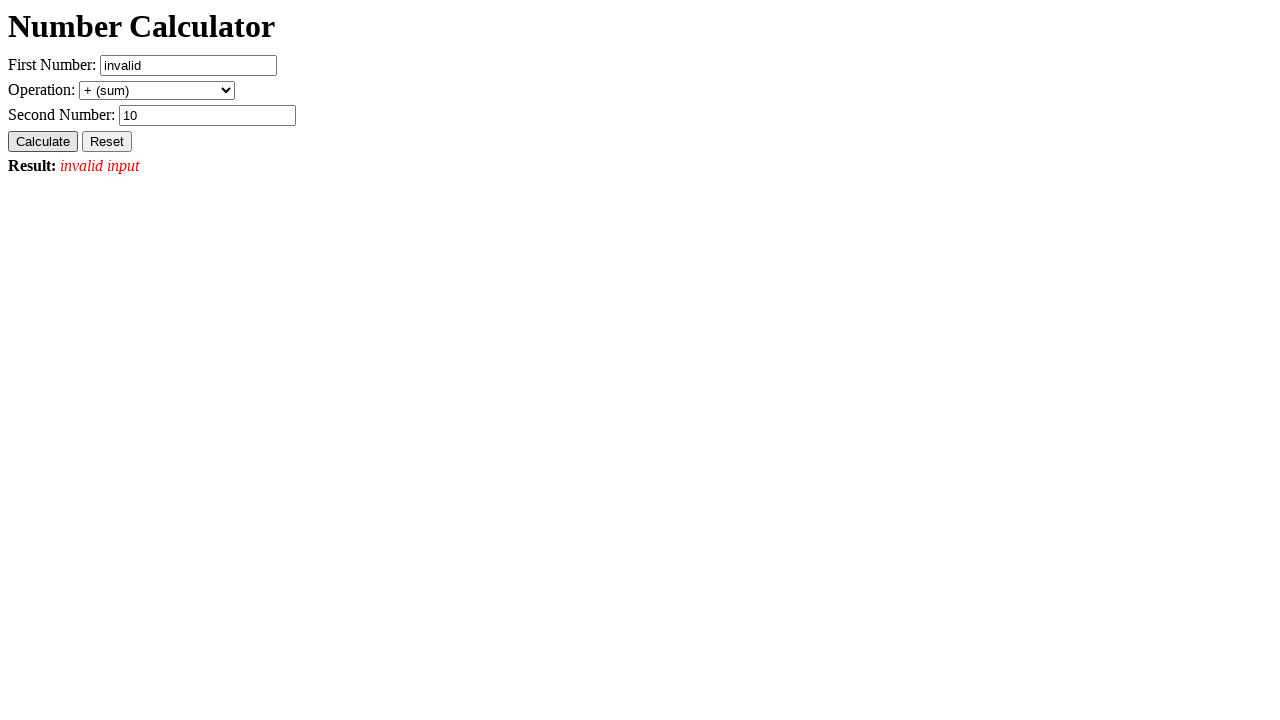

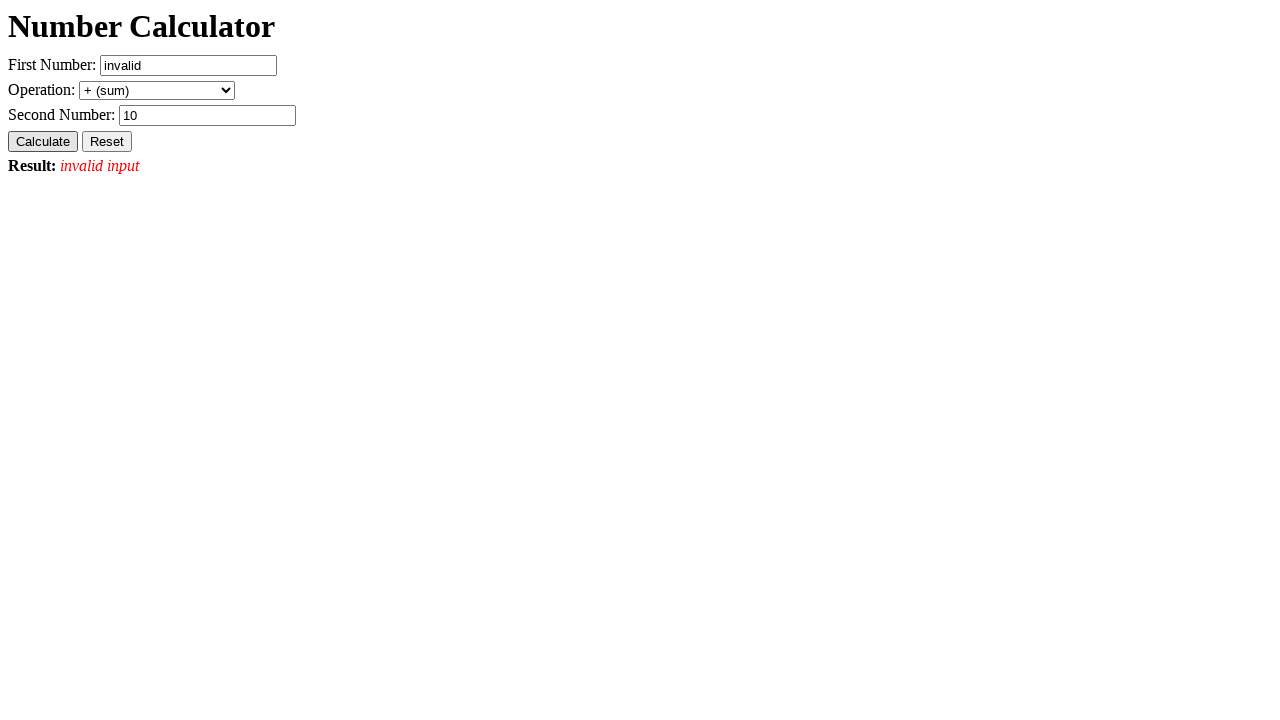